Tests scrolling from a viewport offset to bring a checkbox inside an iframe into view

Starting URL: https://selenium.dev/selenium/web/scrolling_tests/frame_with_nested_scrolling_frame.html

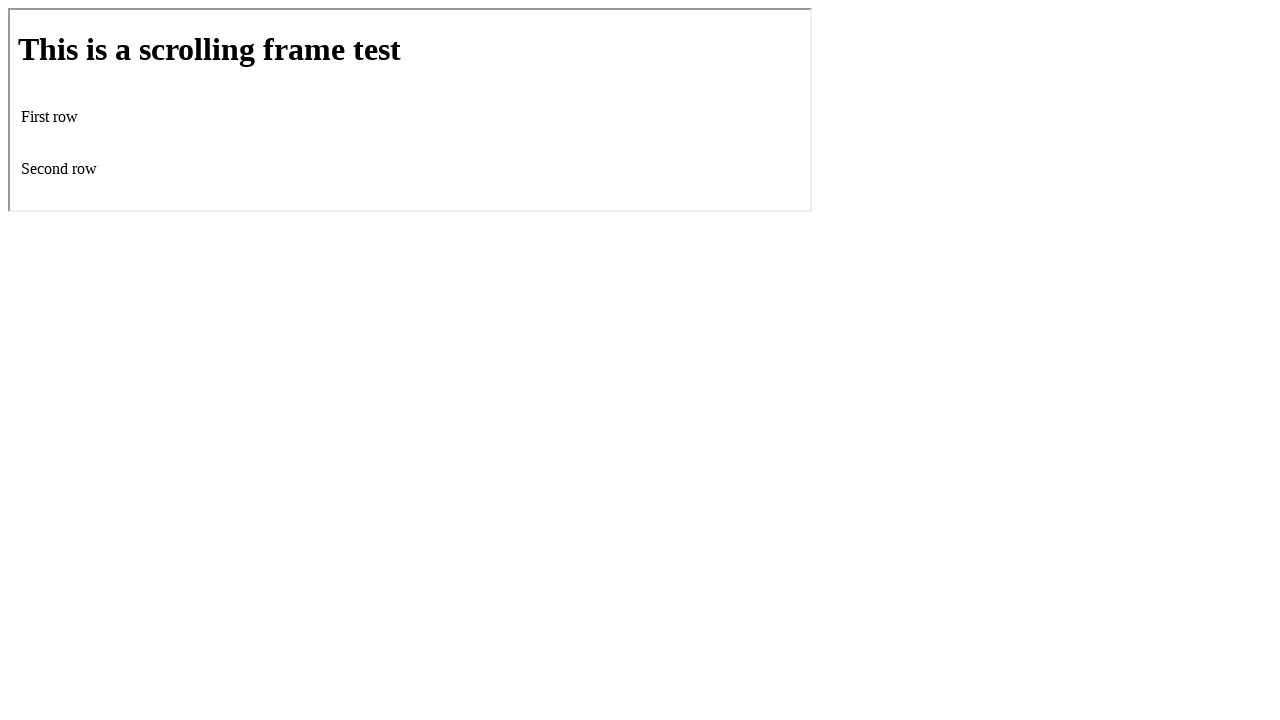

Scrolled page down by 200 pixels using mouse wheel
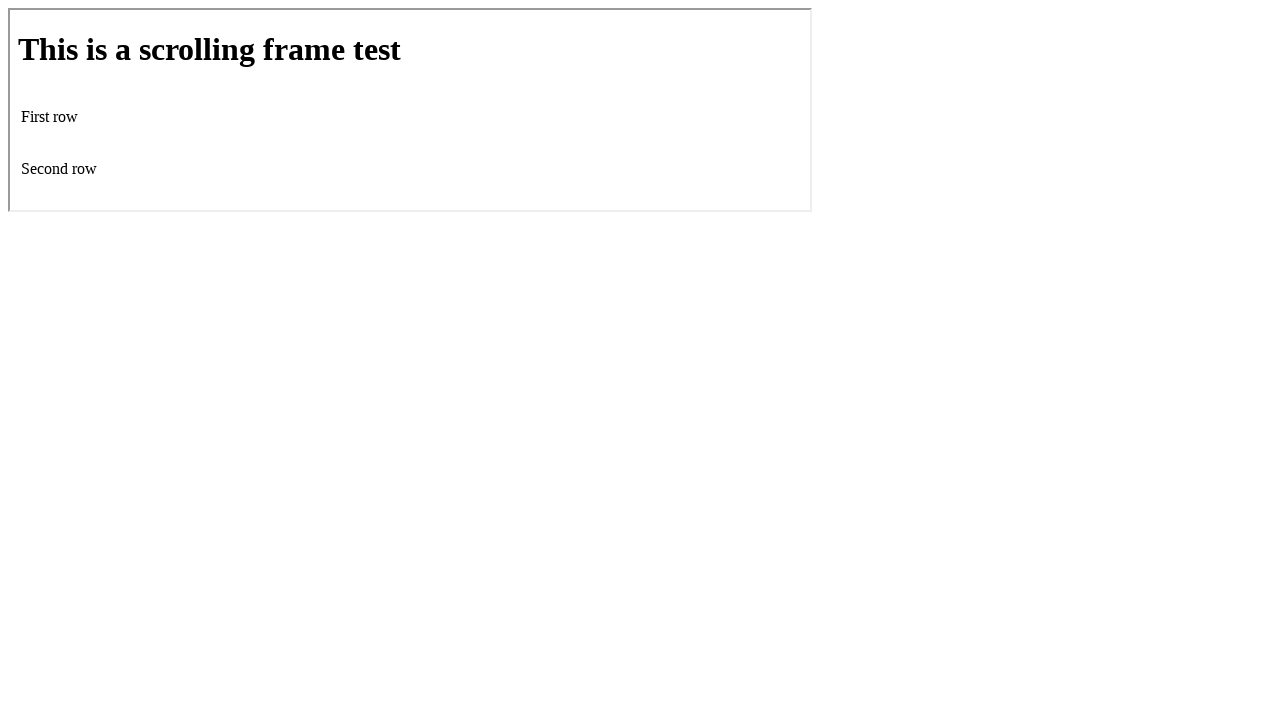

Located iframe element
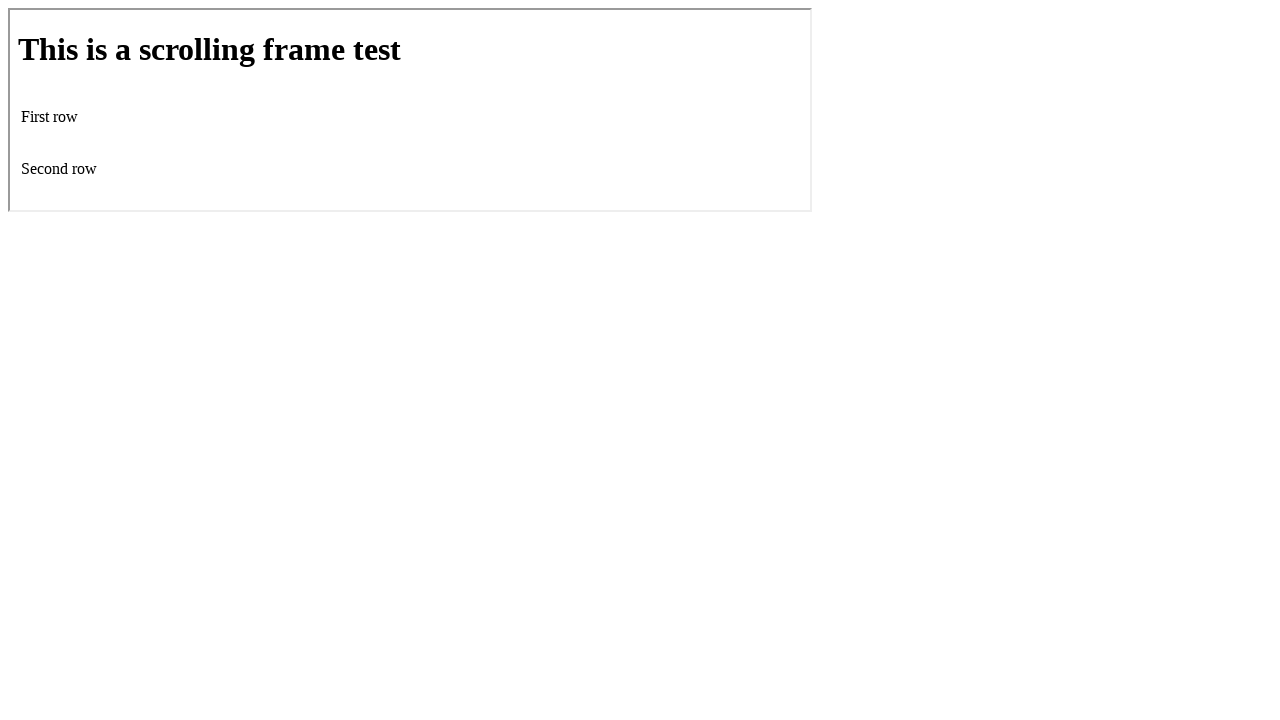

Located checkbox element within iframe
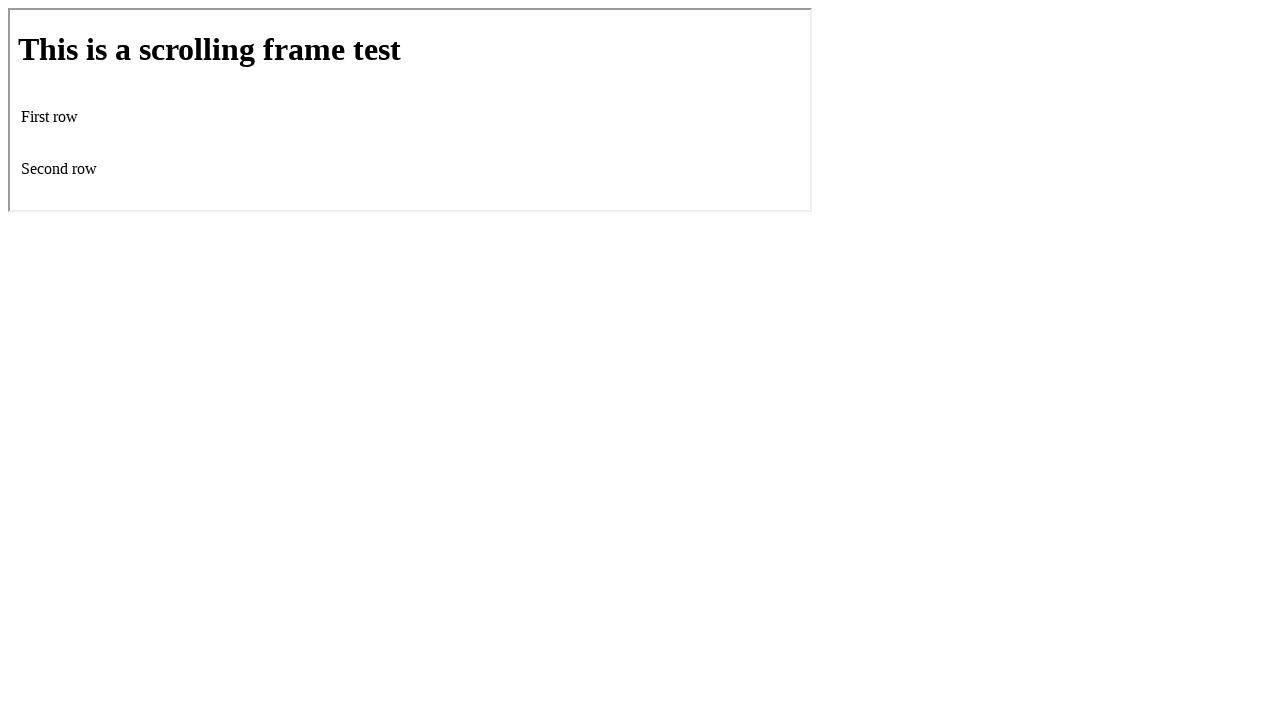

Scrolled checkbox into view if needed
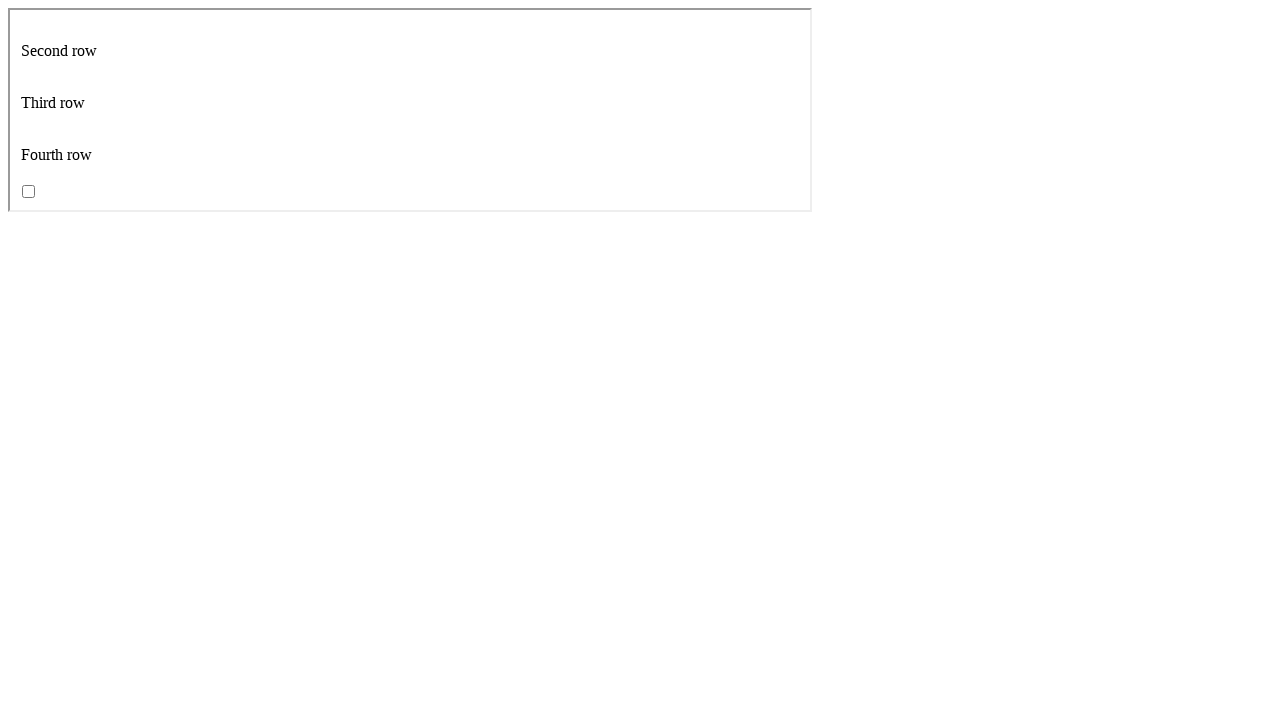

Verified checkbox is visible
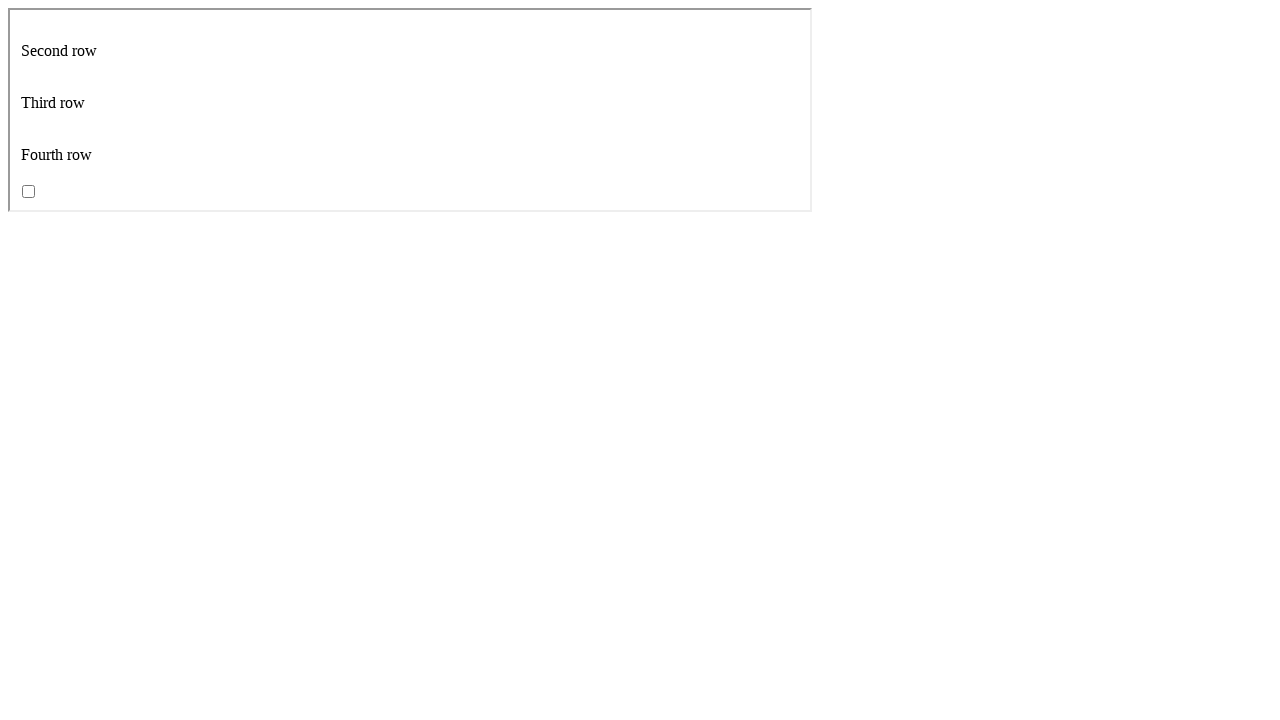

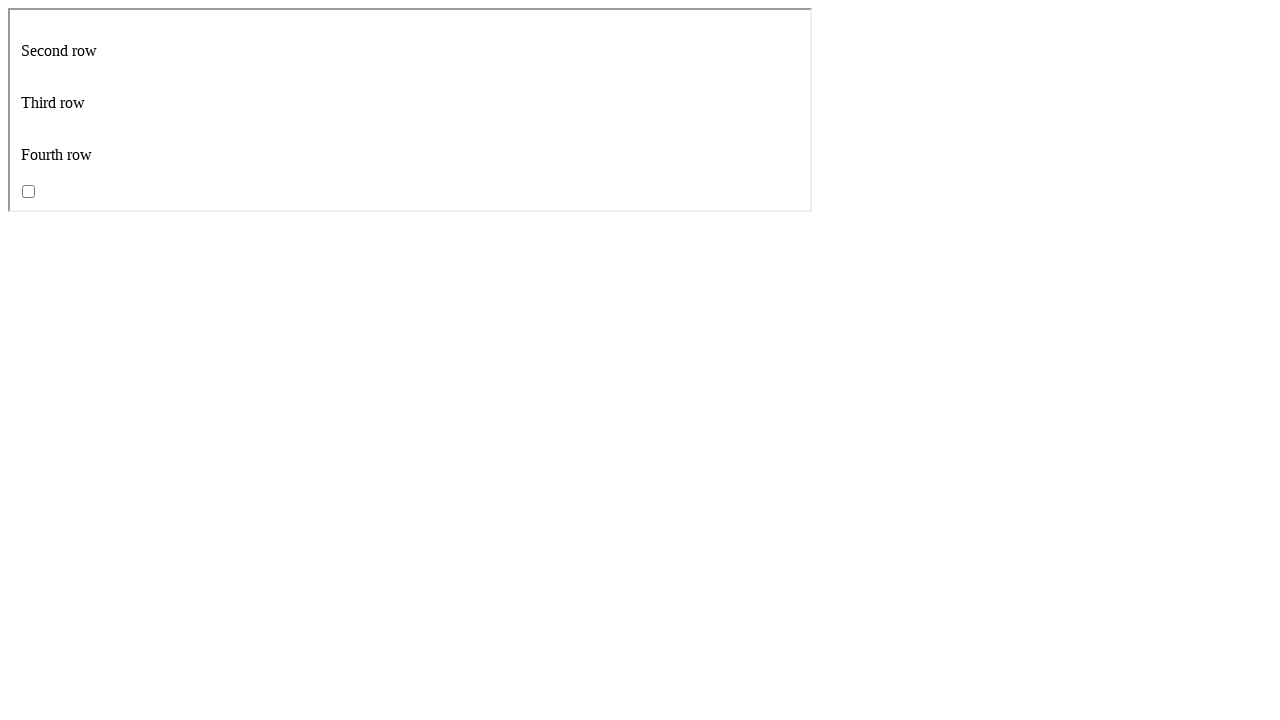